Tests checkbox functionality by clicking on the first checkbox to select it

Starting URL: https://the-internet.herokuapp.com/checkboxes

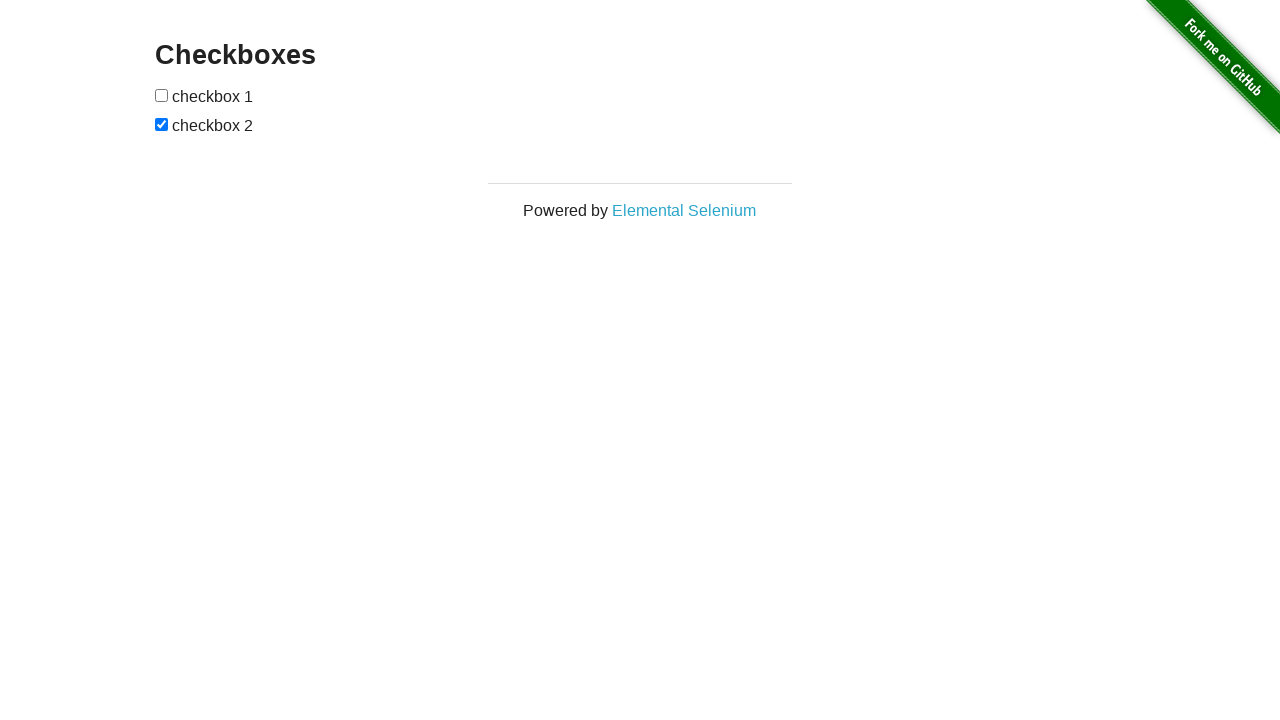

Navigated to the checkboxes test page
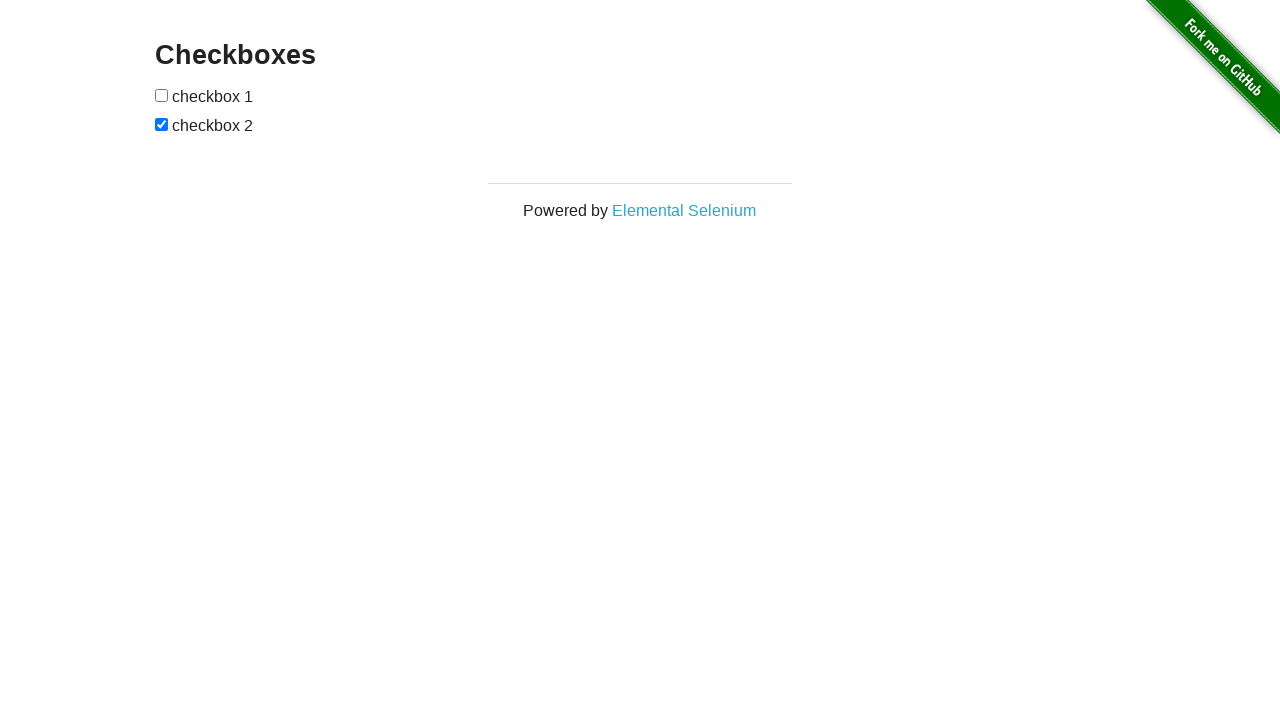

Clicked the first checkbox to select it at (162, 95) on #checkboxes input >> nth=0
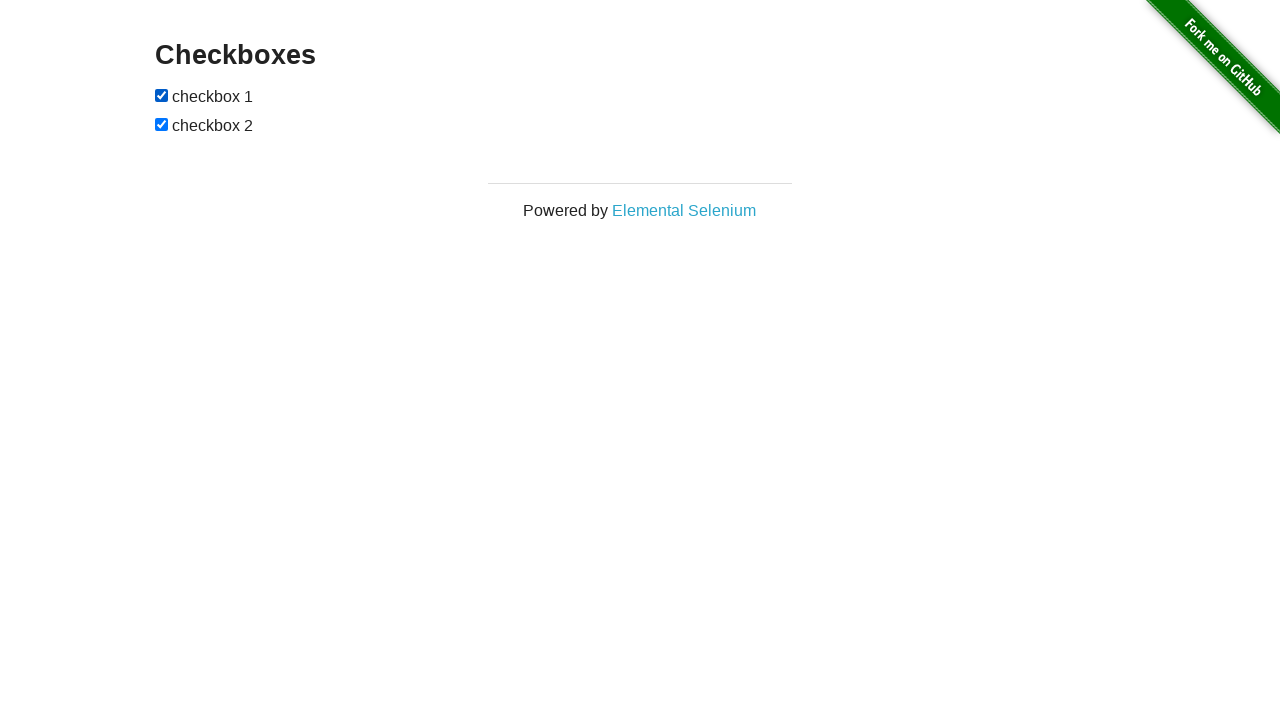

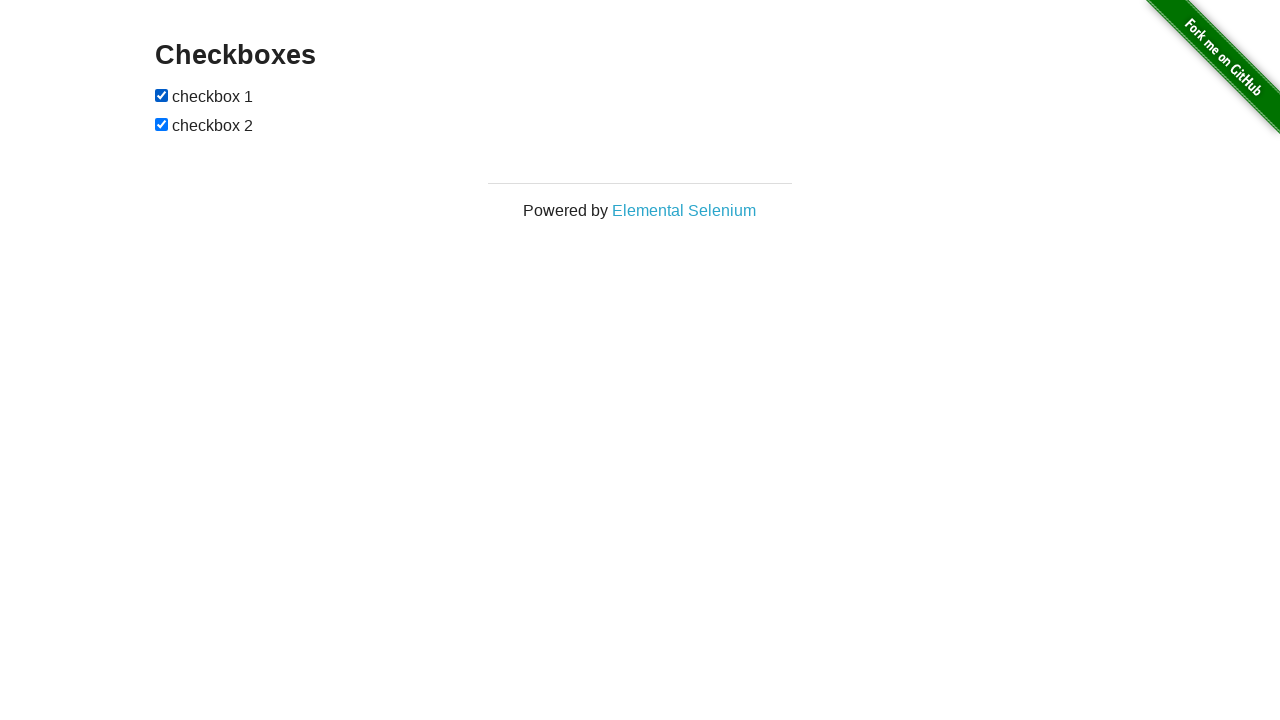